Tests that new todo items are appended to the bottom of the list and the counter shows correct count

Starting URL: https://demo.playwright.dev/todomvc

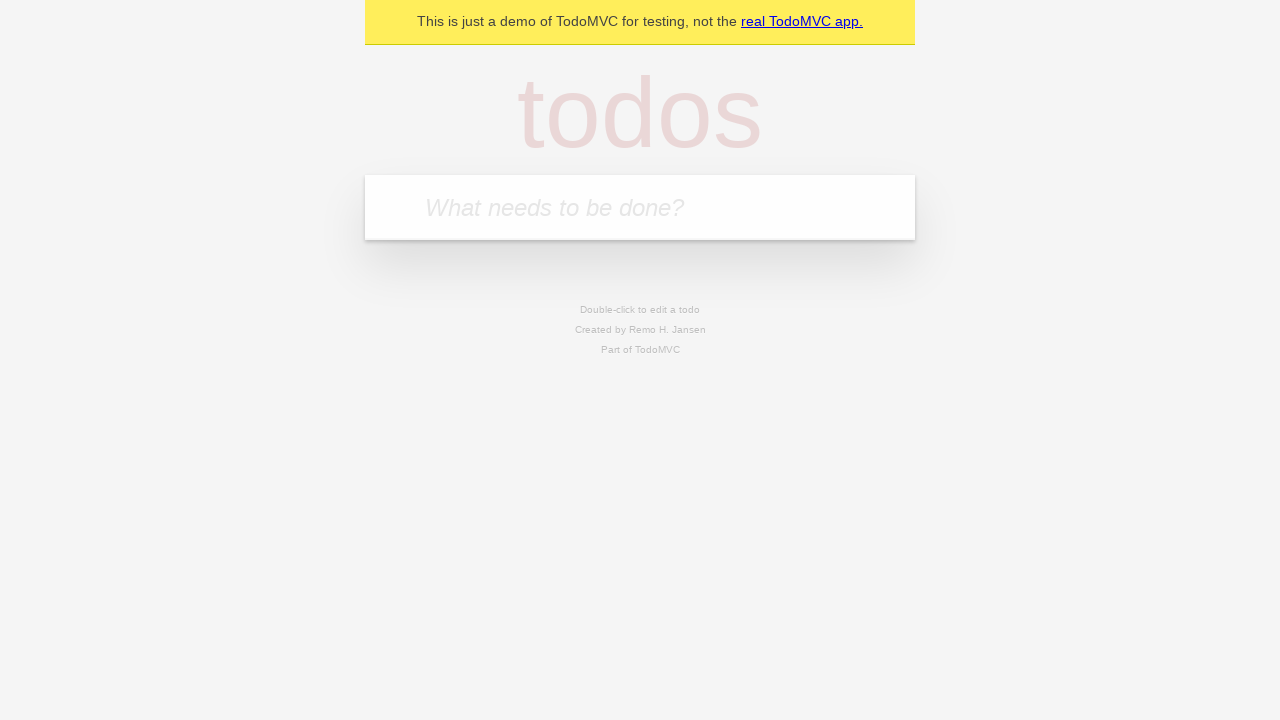

Filled todo input with 'buy some cheese' on internal:attr=[placeholder="What needs to be done?"i]
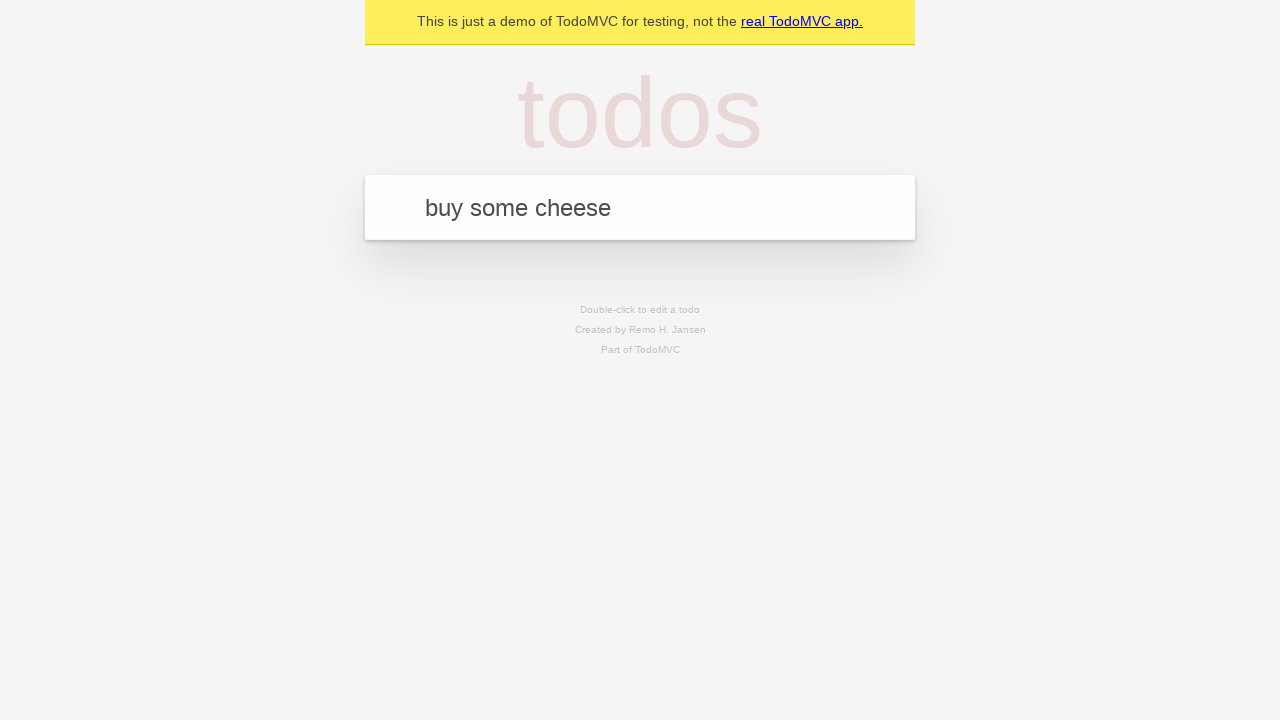

Pressed Enter to add first todo item on internal:attr=[placeholder="What needs to be done?"i]
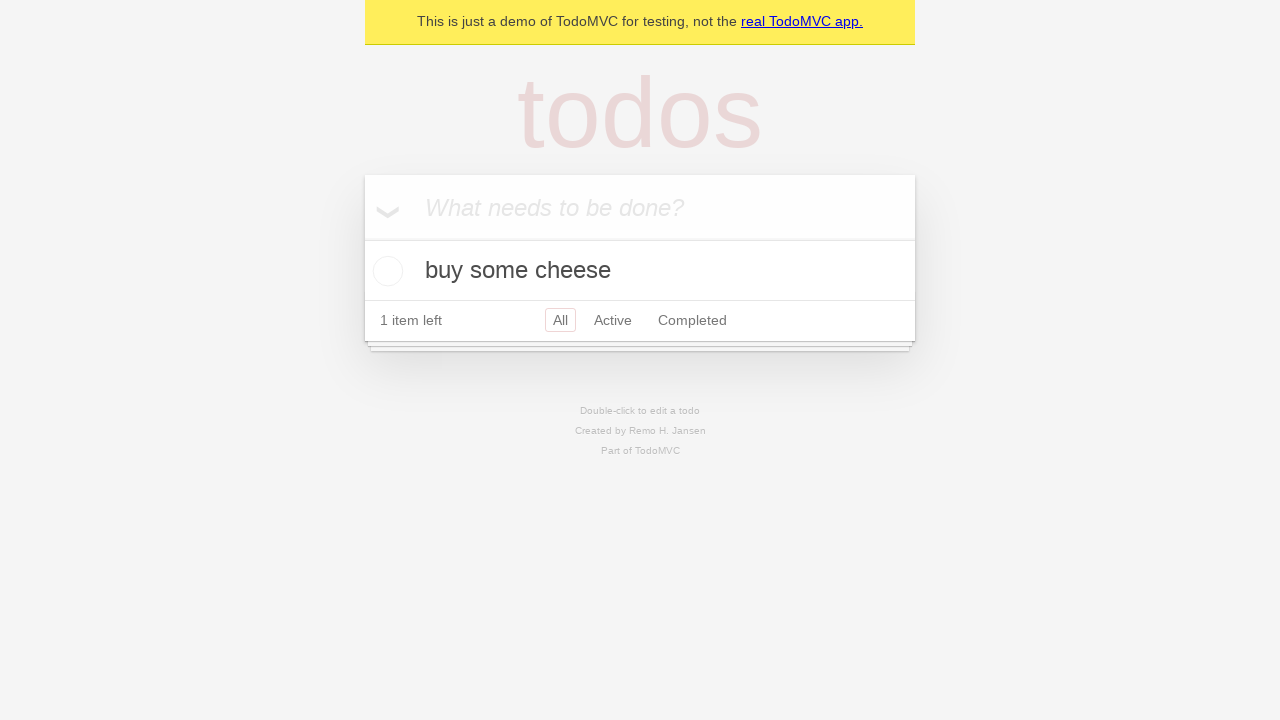

Filled todo input with 'feed the cat' on internal:attr=[placeholder="What needs to be done?"i]
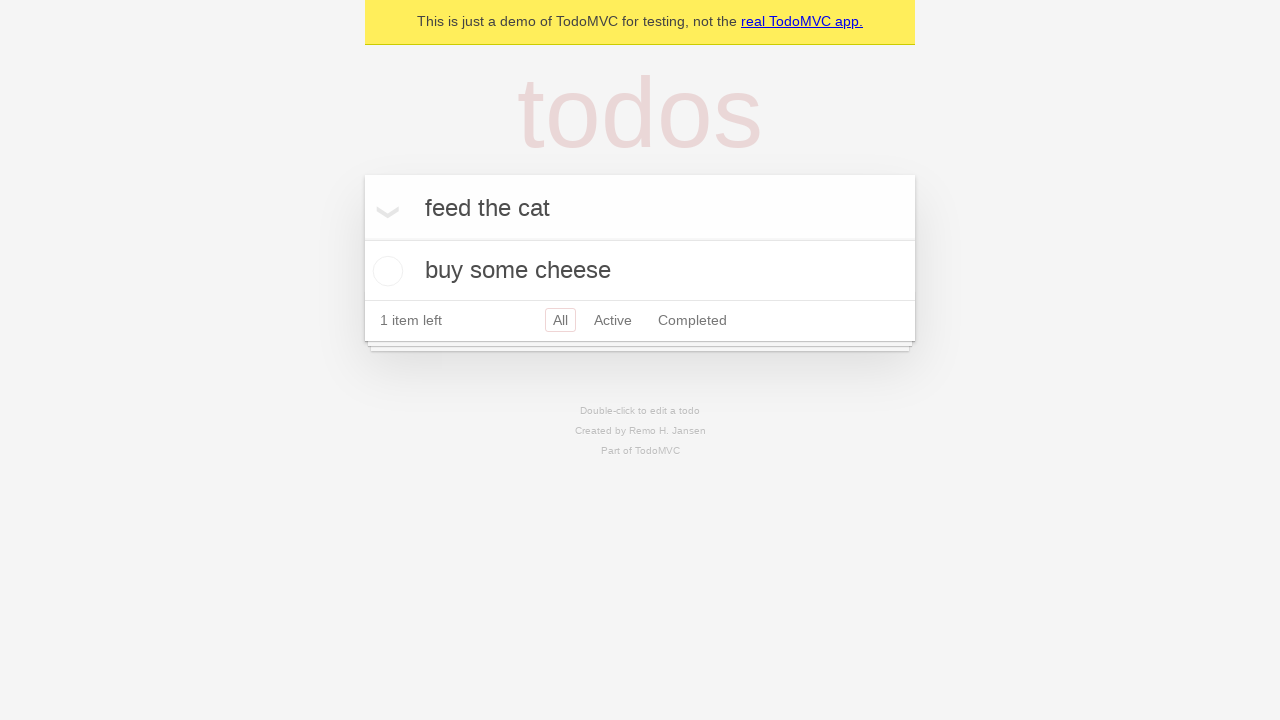

Pressed Enter to add second todo item on internal:attr=[placeholder="What needs to be done?"i]
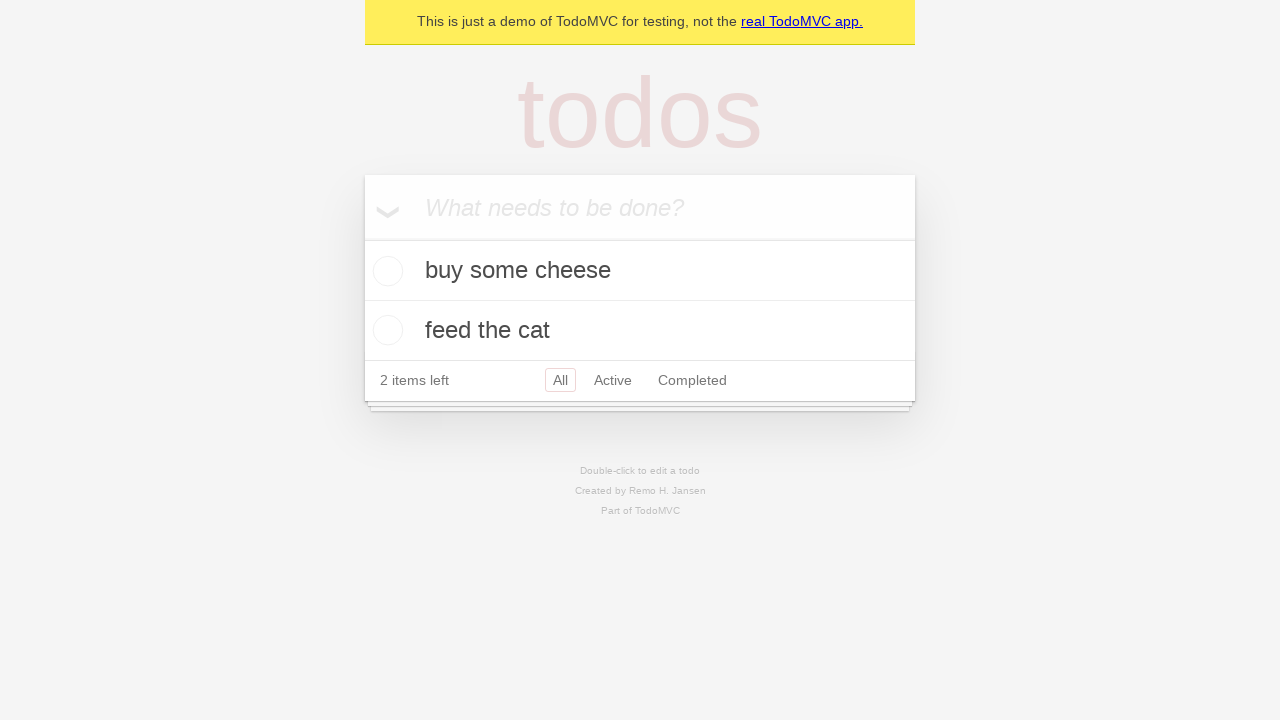

Filled todo input with 'book a doctors appointment' on internal:attr=[placeholder="What needs to be done?"i]
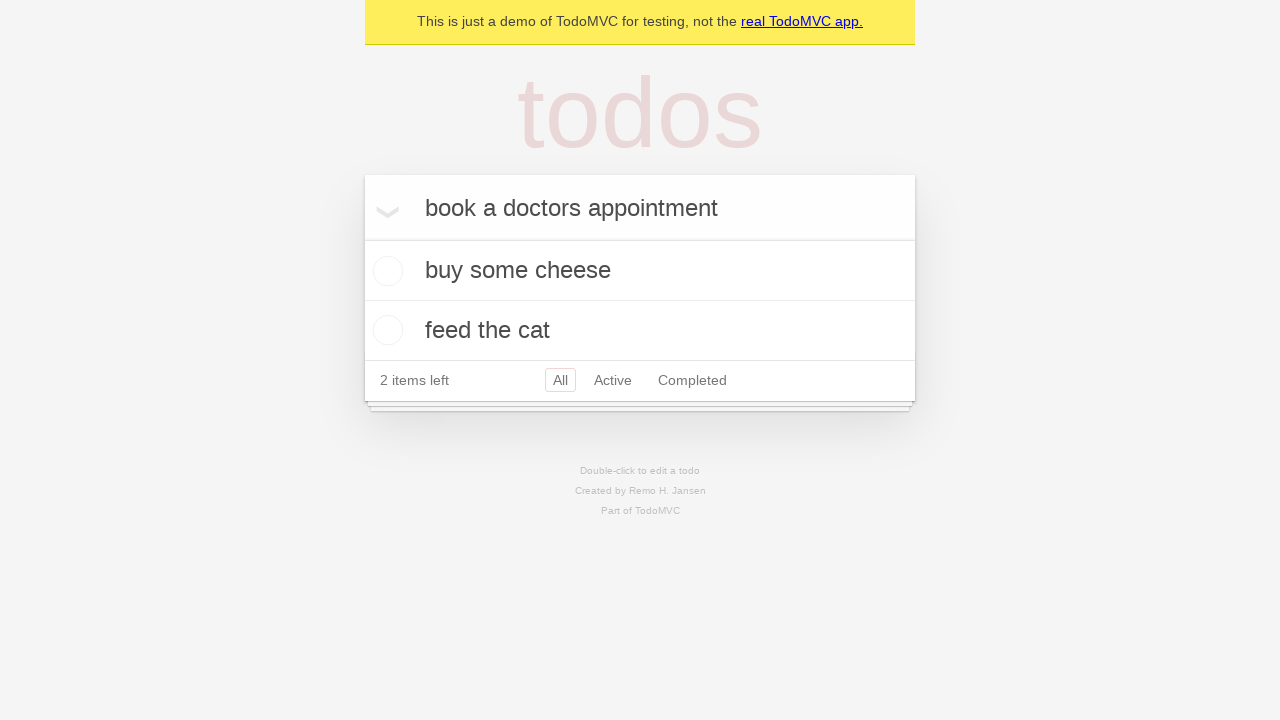

Pressed Enter to add third todo item on internal:attr=[placeholder="What needs to be done?"i]
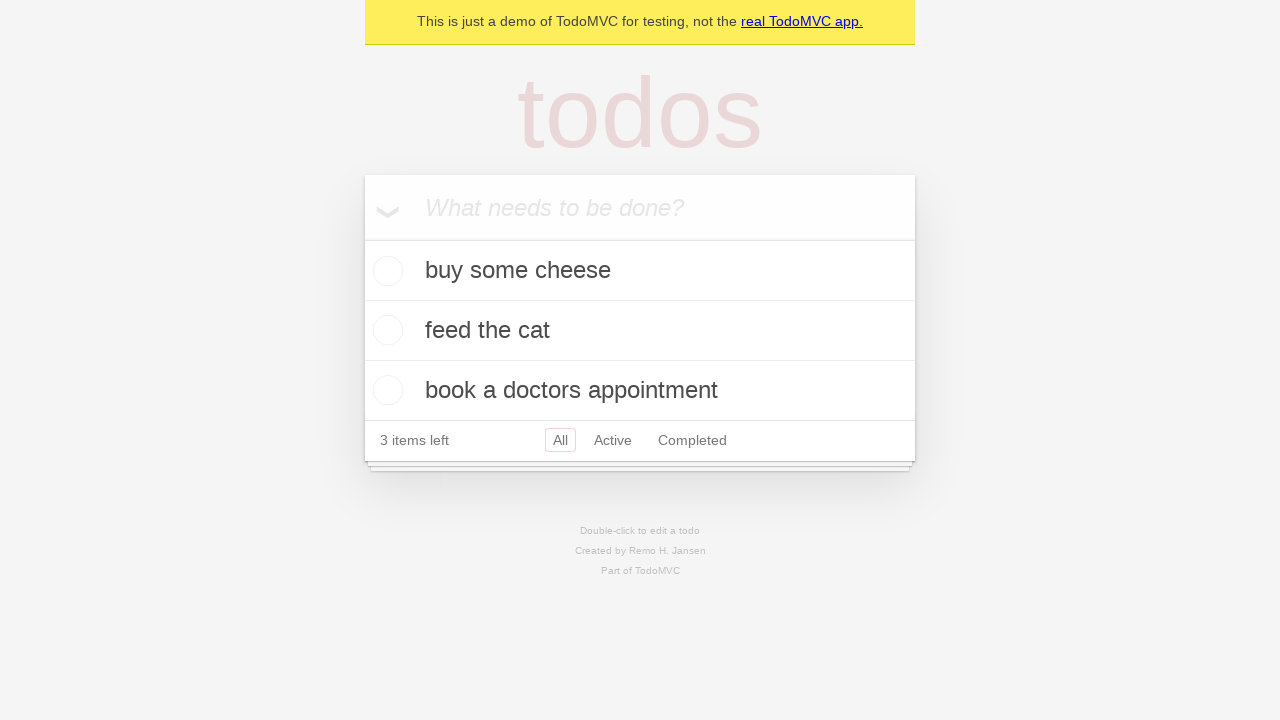

Todo counter element loaded, all items appended to bottom of list
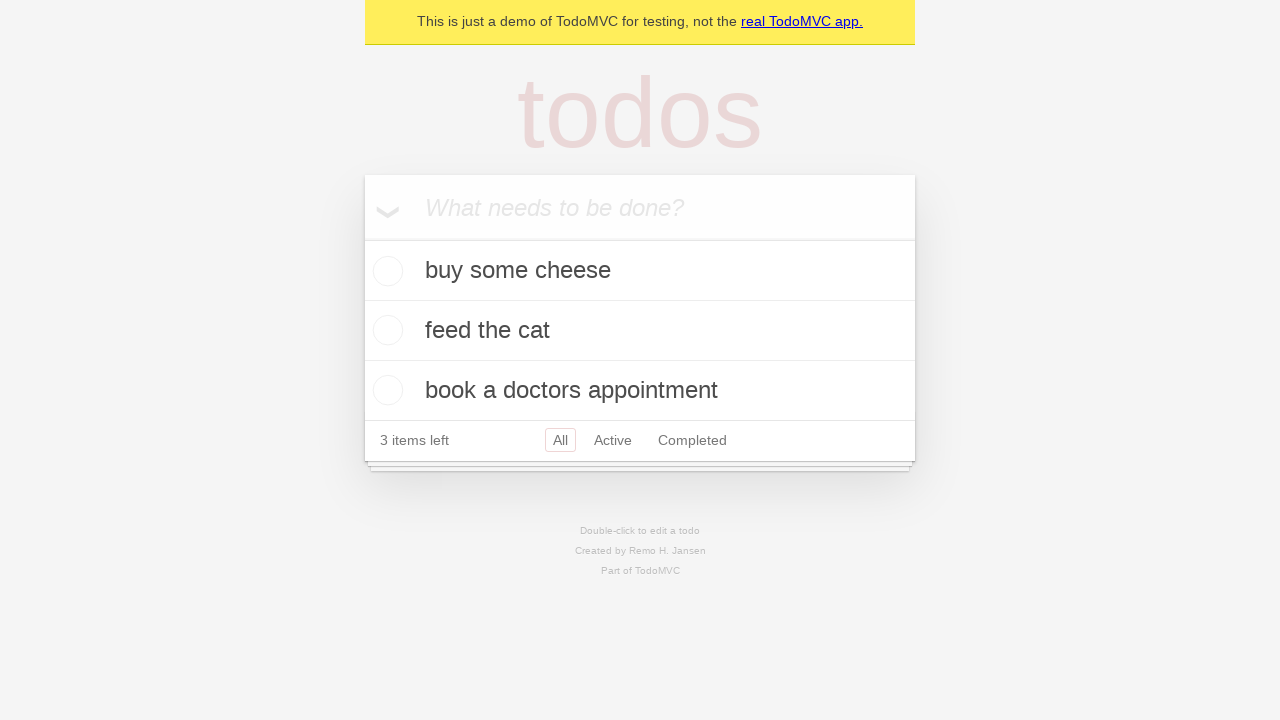

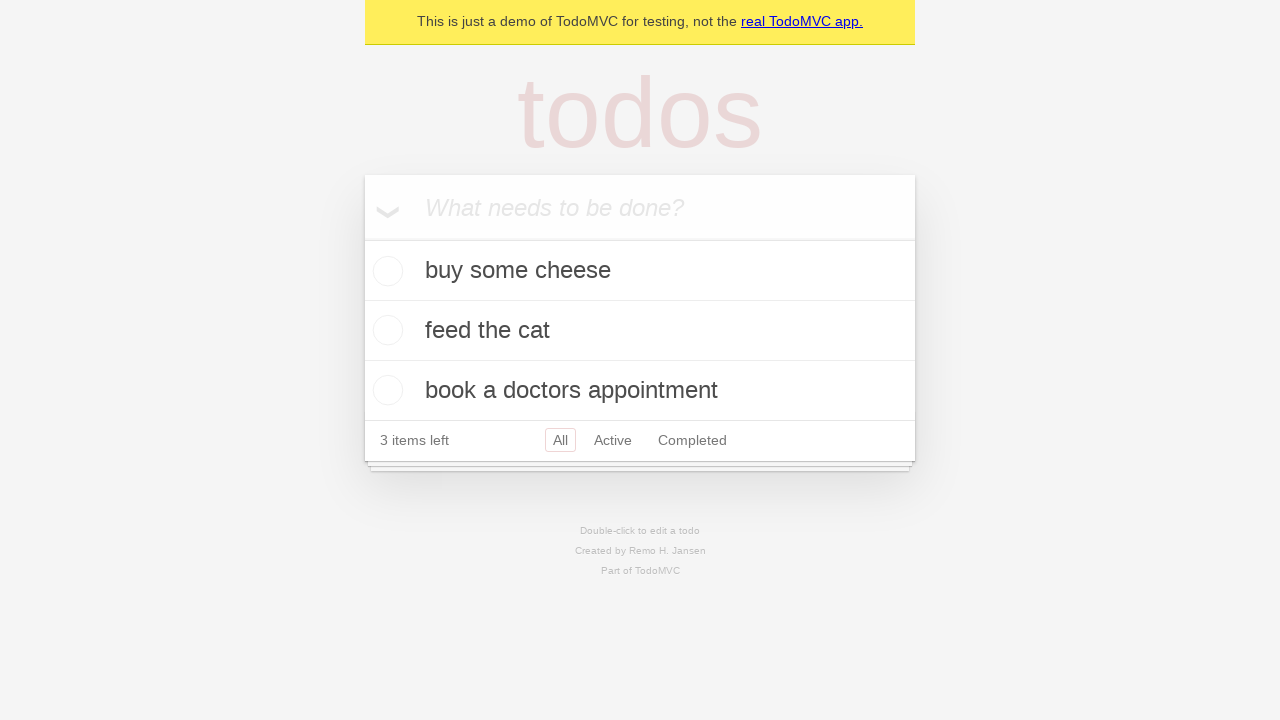